Navigates to the OrangeHRM demo login page and verifies that the company branding logo image is displayed on the page.

Starting URL: https://opensource-demo.orangehrmlive.com/web/index.php/auth/login

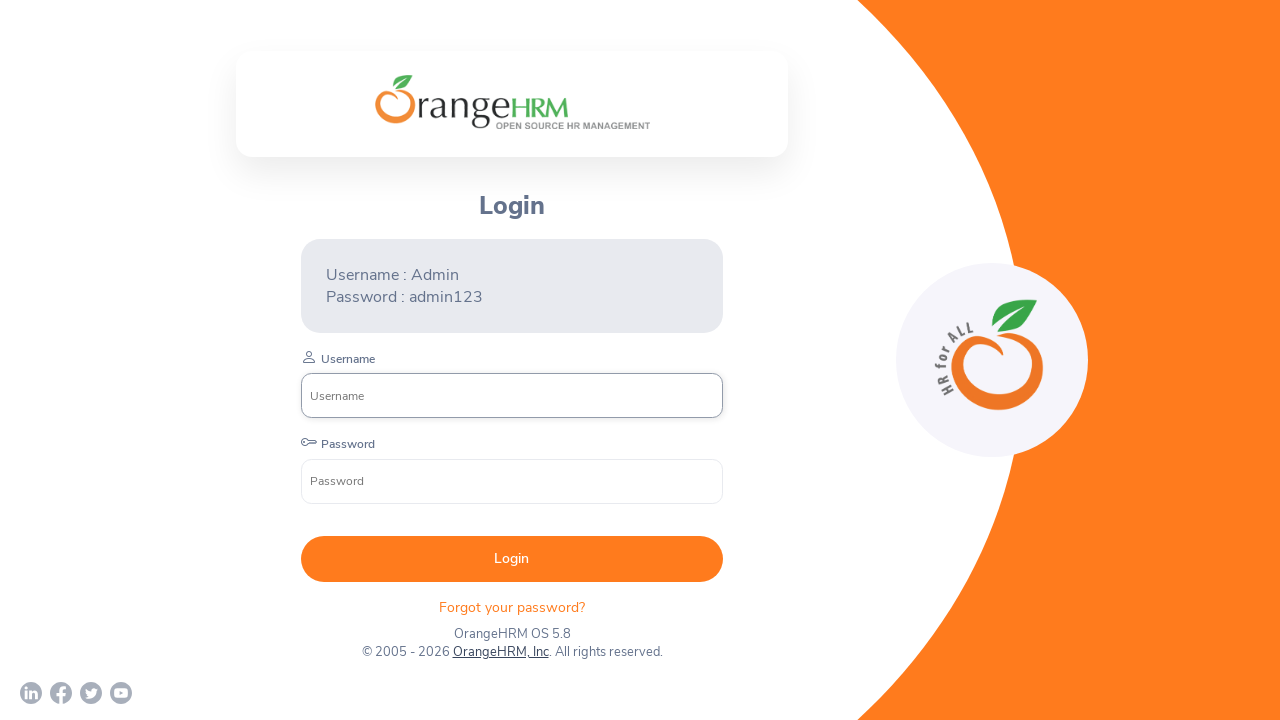

Located company branding logo element
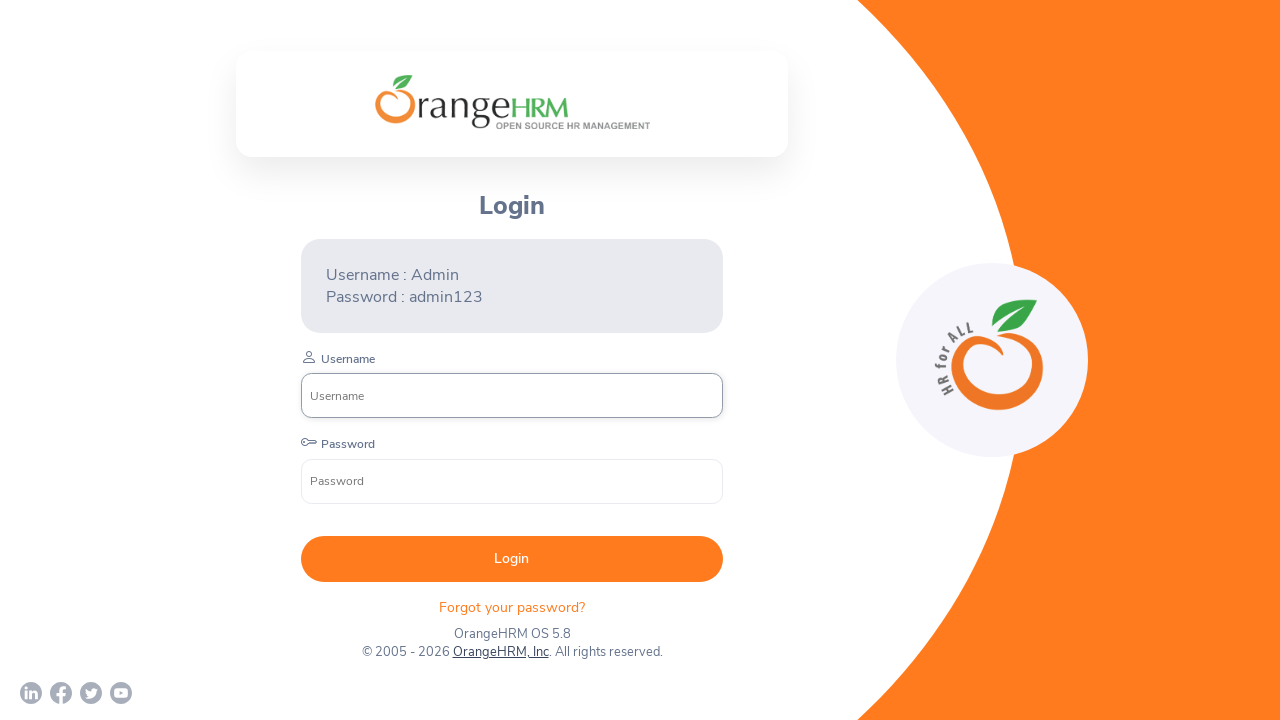

Company branding logo became visible
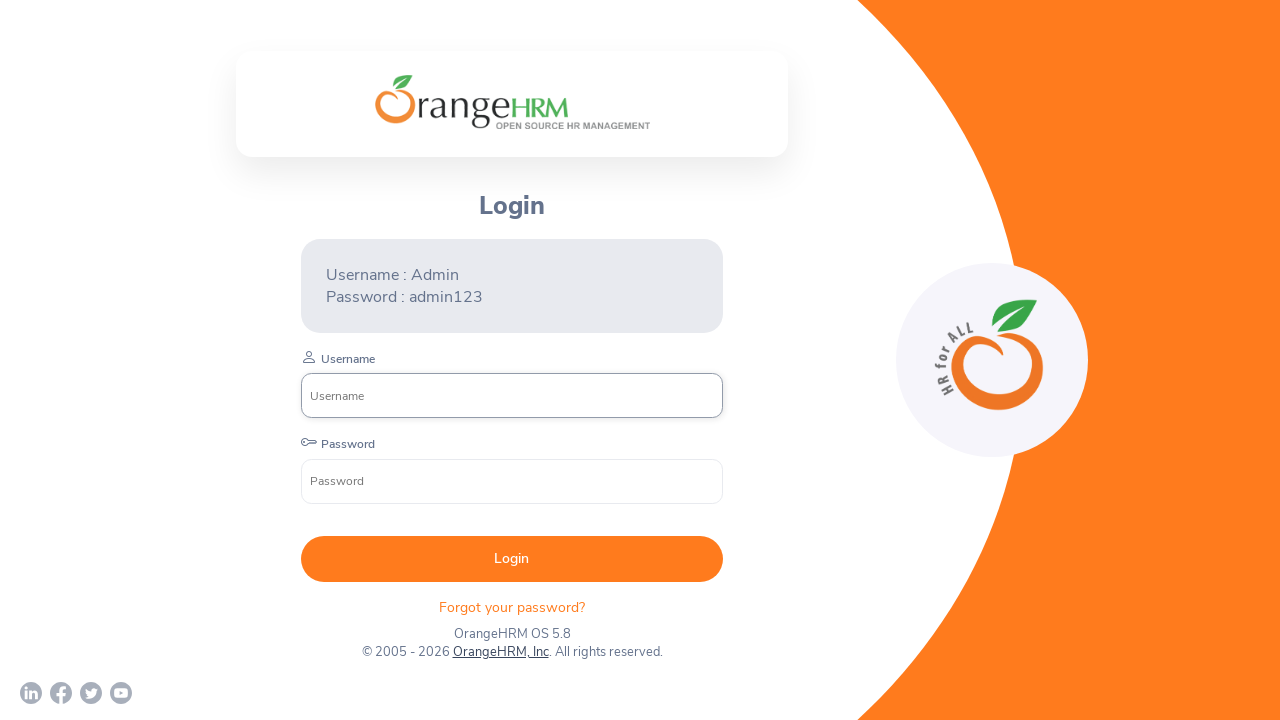

Verified company branding logo is displayed on the page
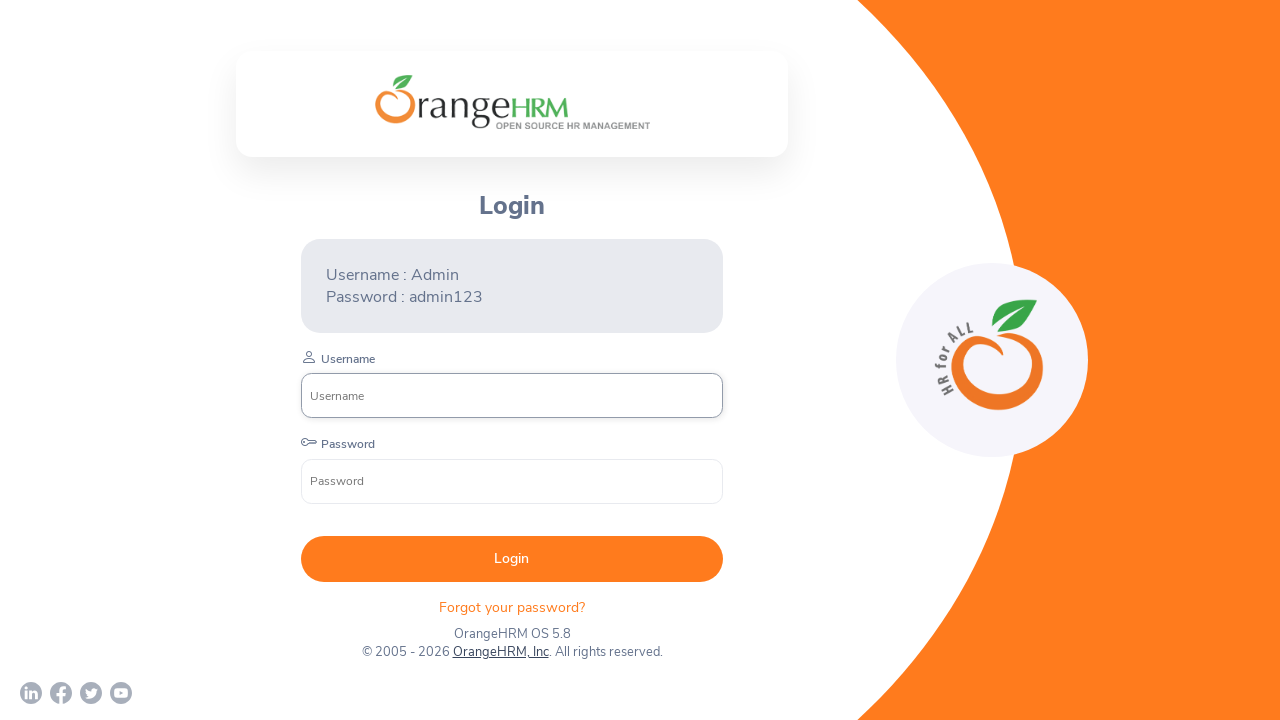

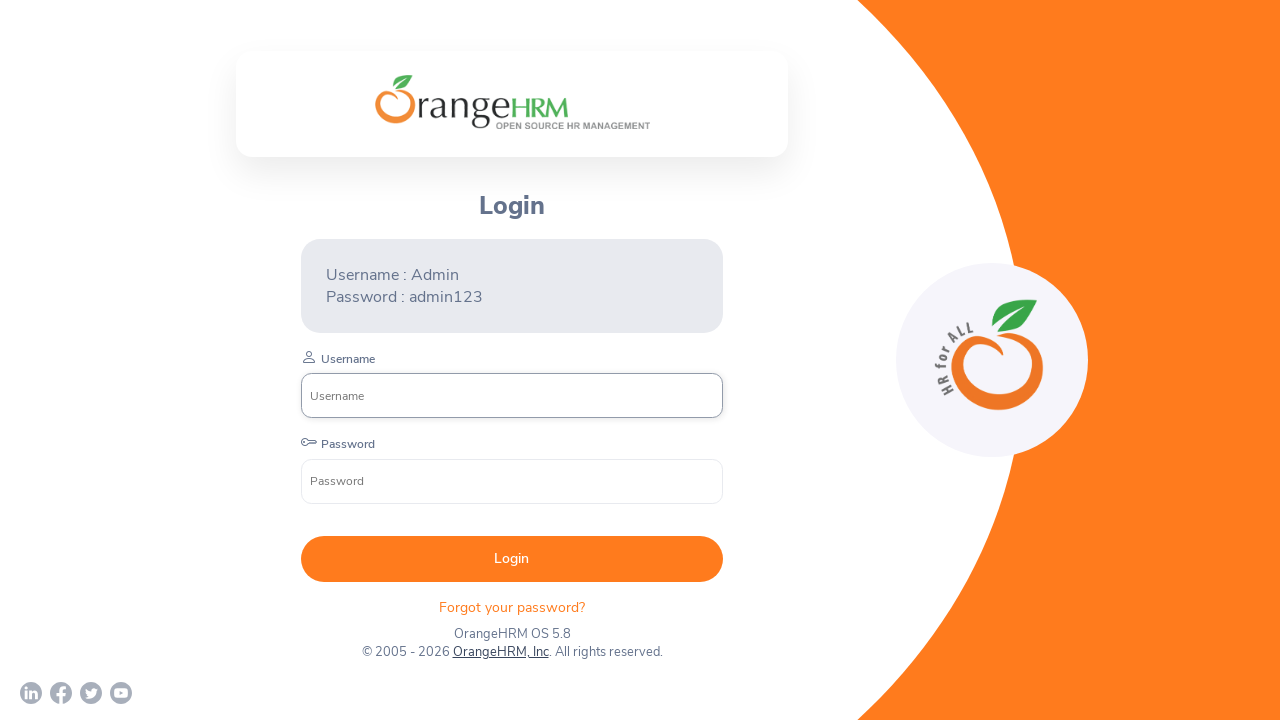